Tests the datepicker functionality by navigating to datepicker page and selecting today's date

Starting URL: https://formy-project.herokuapp.com

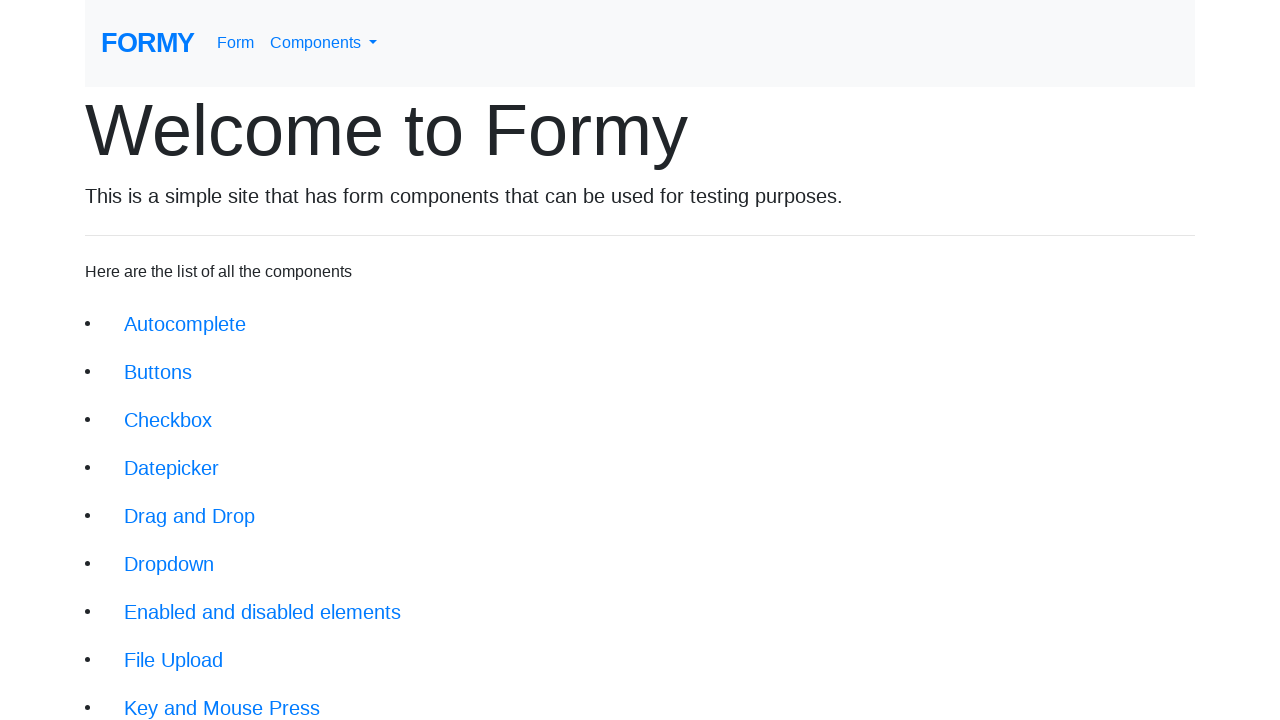

Clicked on datepicker link to navigate to datepicker page at (172, 468) on xpath=//li/a[@href='/datepicker']
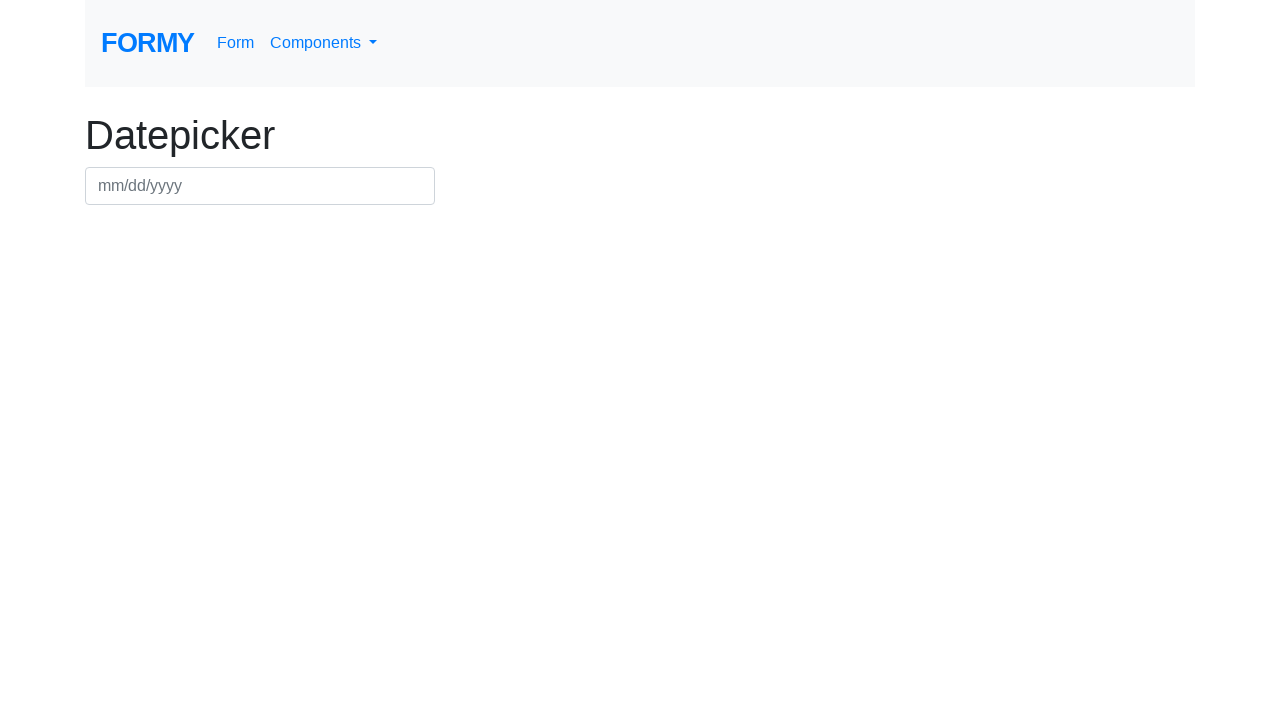

Clicked on datepicker input field to open calendar at (260, 186) on #datepicker
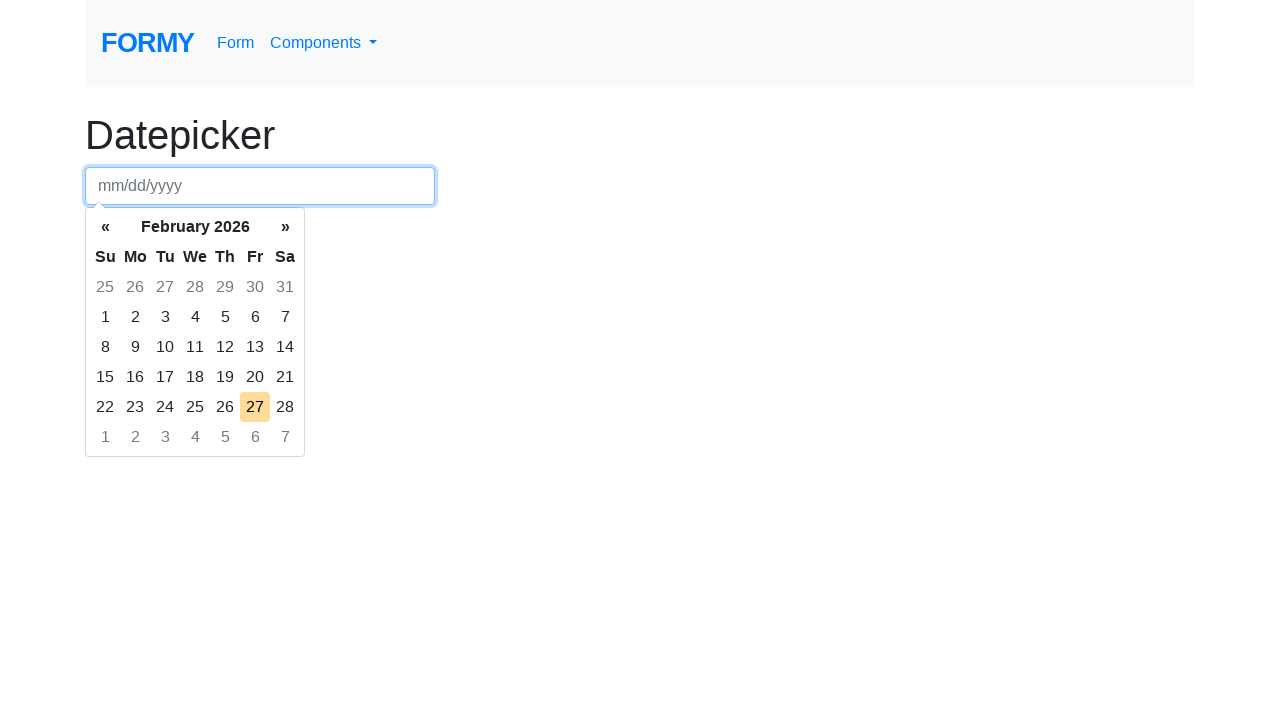

Selected today's date from the calendar at (255, 407) on td.today.day
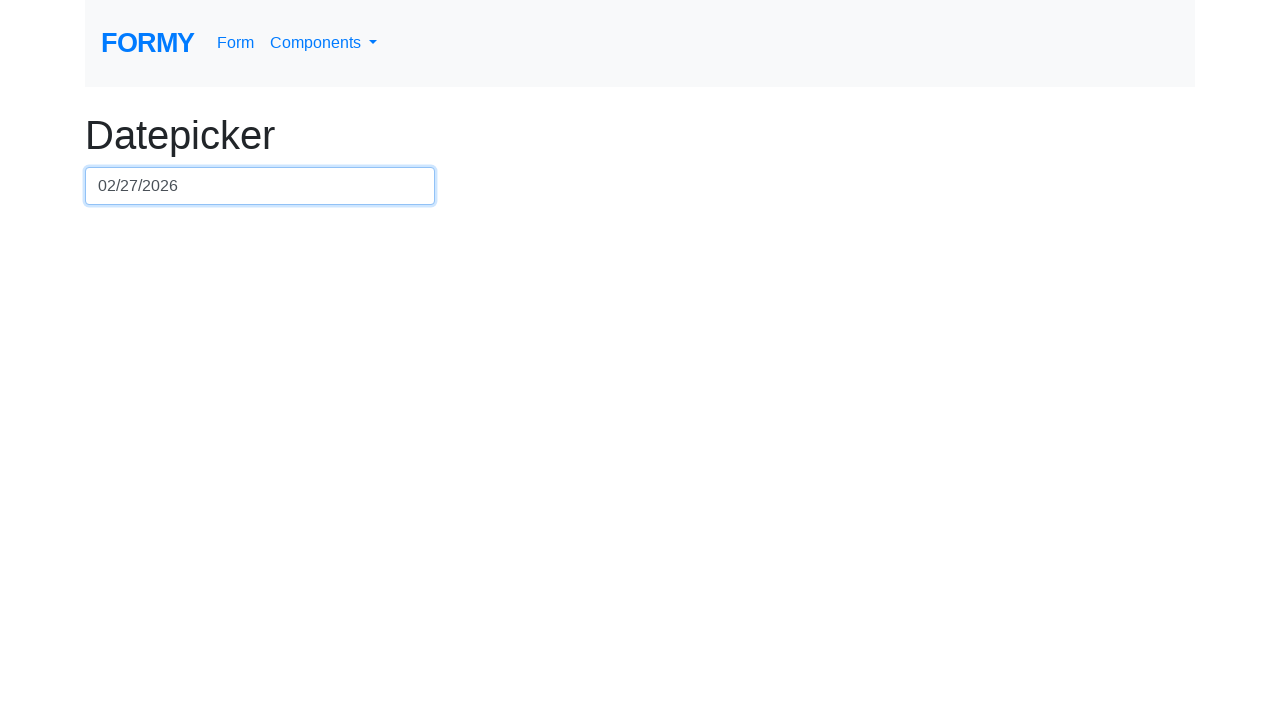

Verified Datepicker page title is displayed
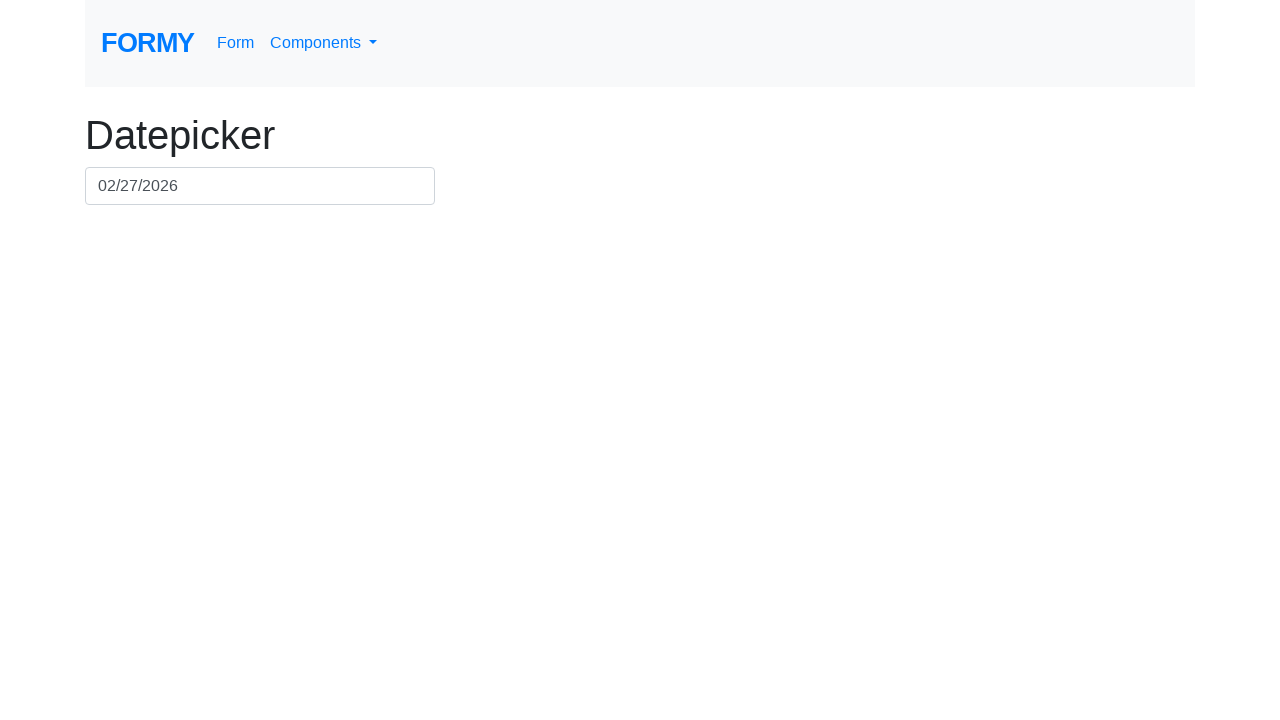

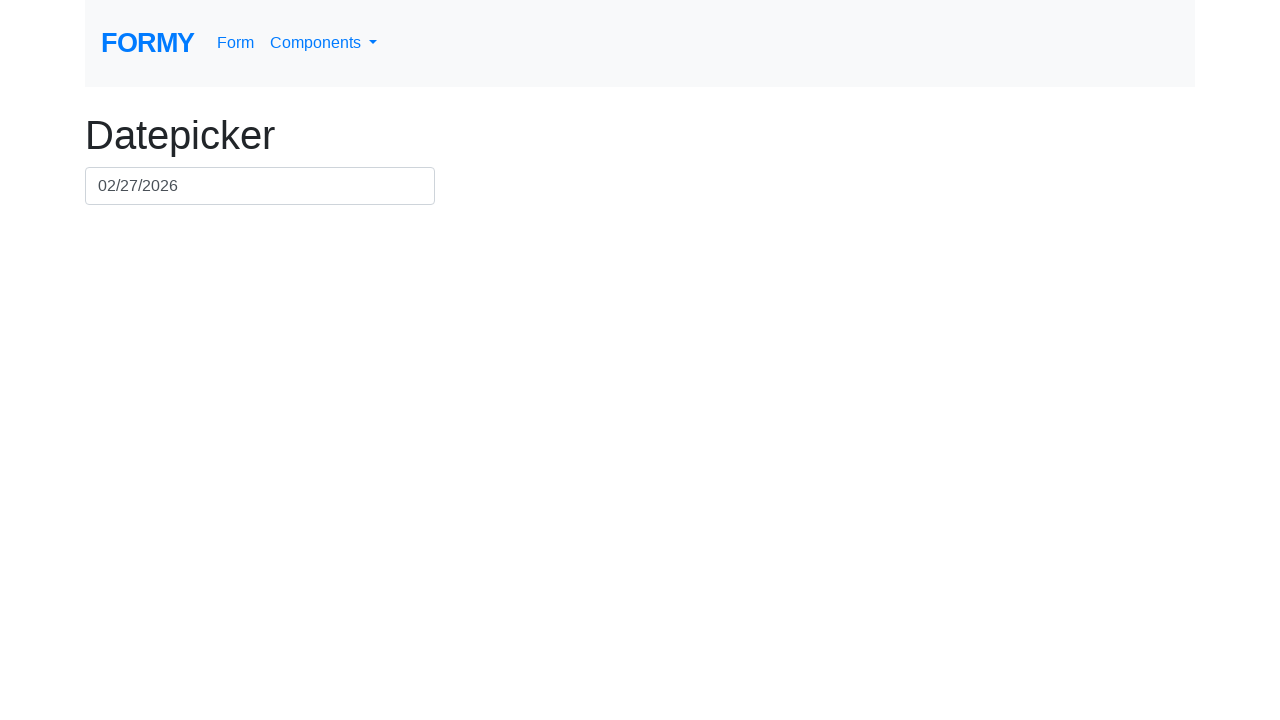